Validates Flipkart homepage by checking the page title and verifying that category menu items are displayed and enabled

Starting URL: https://www.flipkart.com/

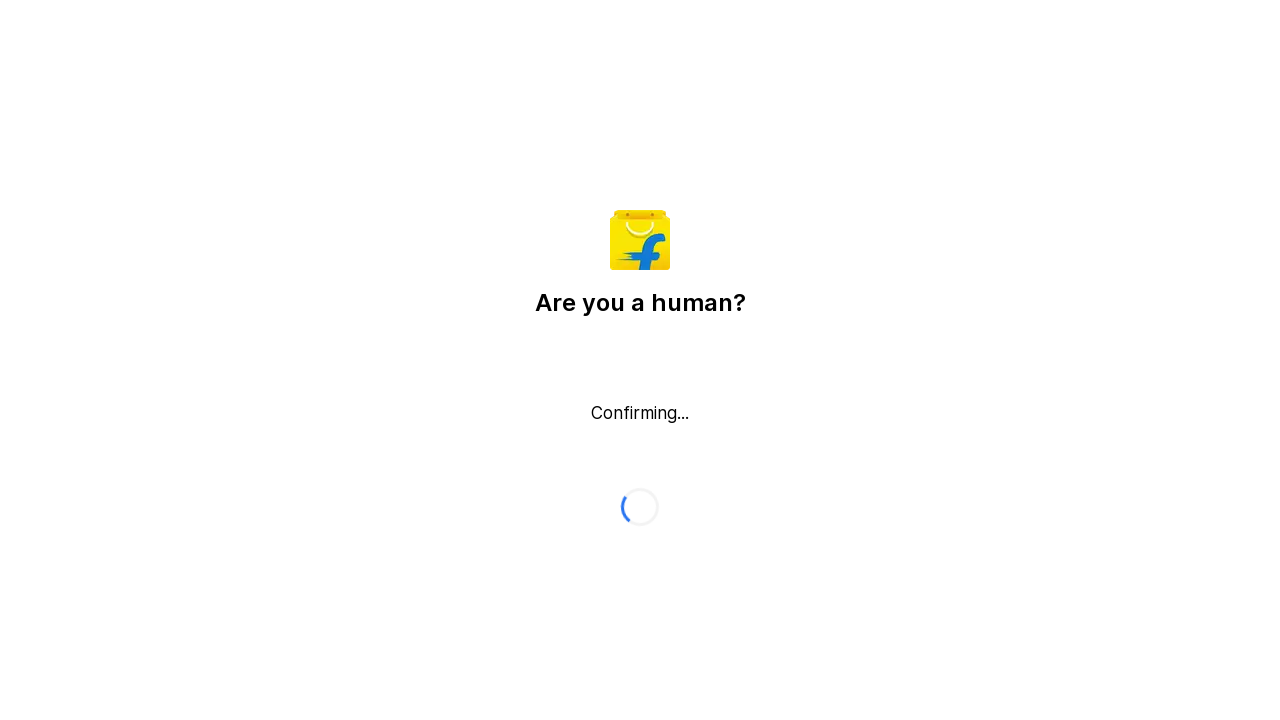

Login popup did not appear on button._2KpZ6l._2doB4z
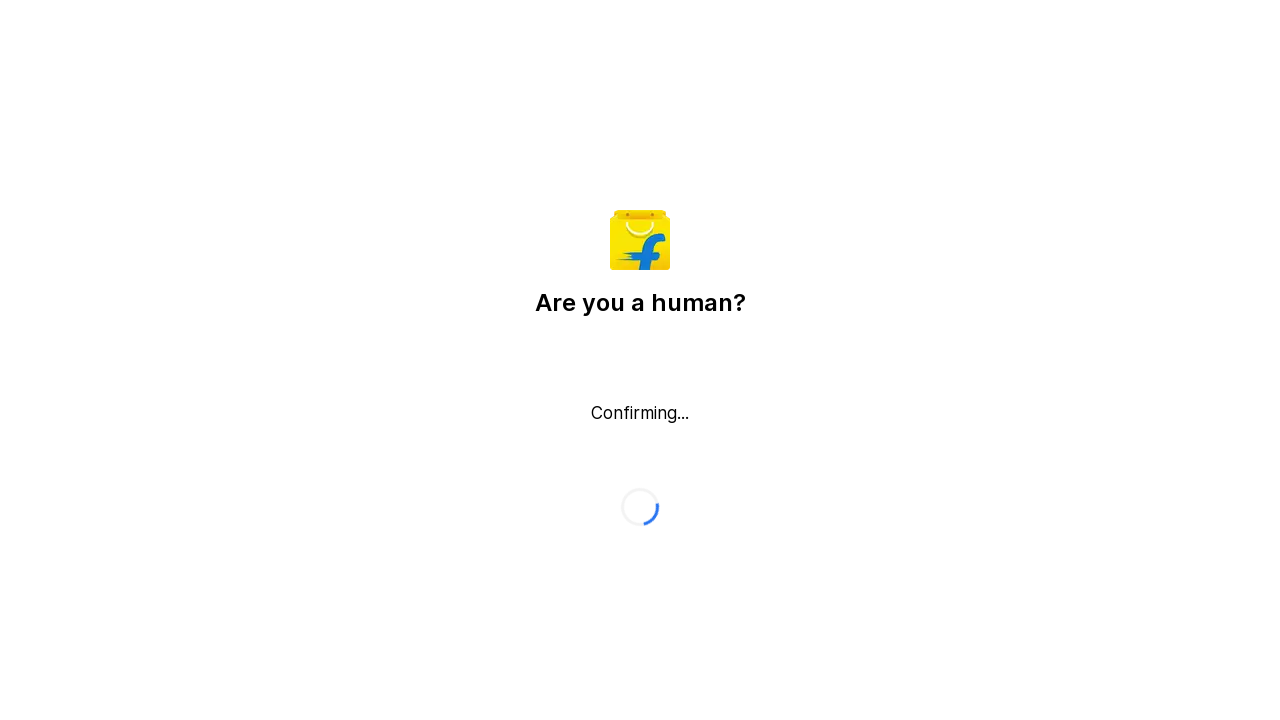

Retrieved page title
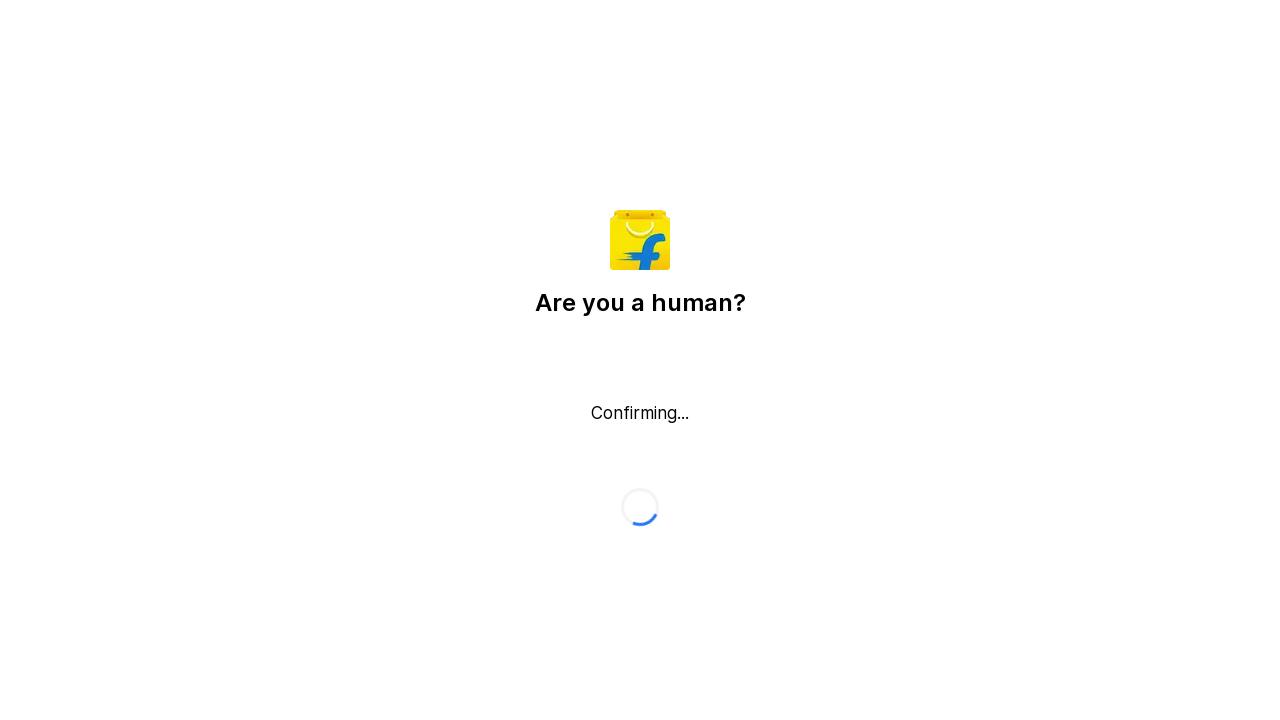

Page title verification failed - title mismatch
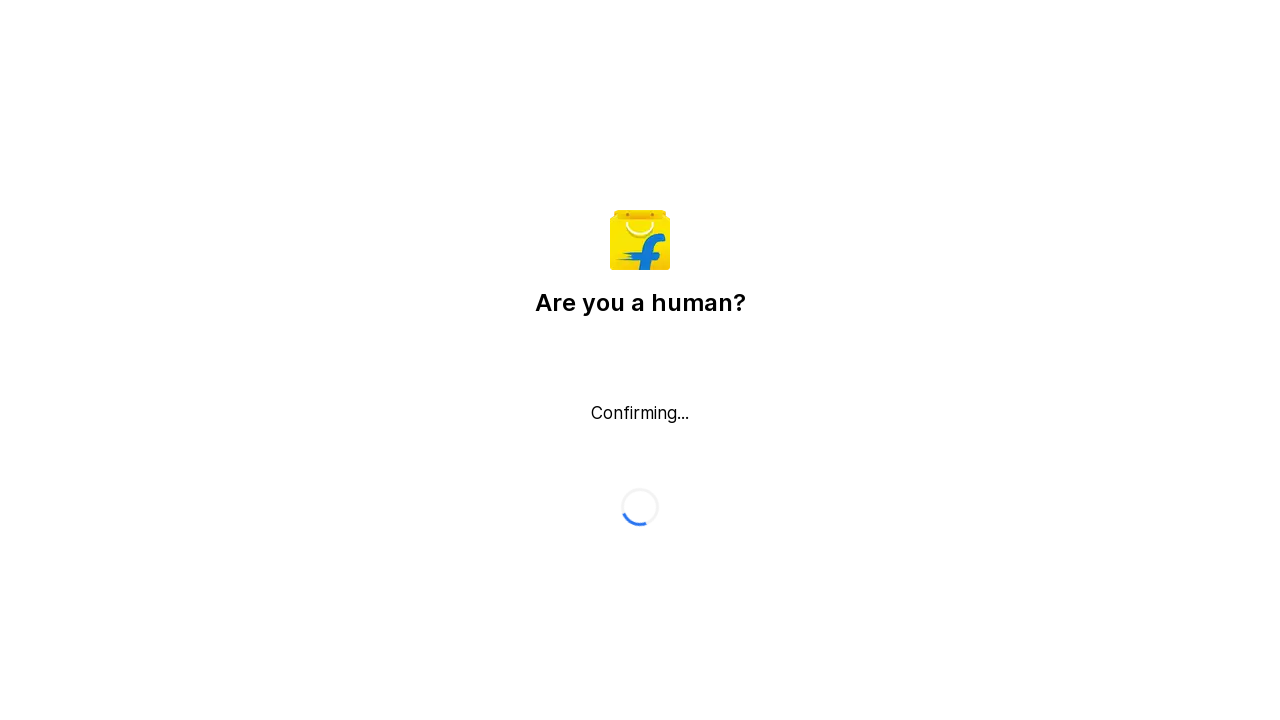

Retrieved category menu items - found 0 categories
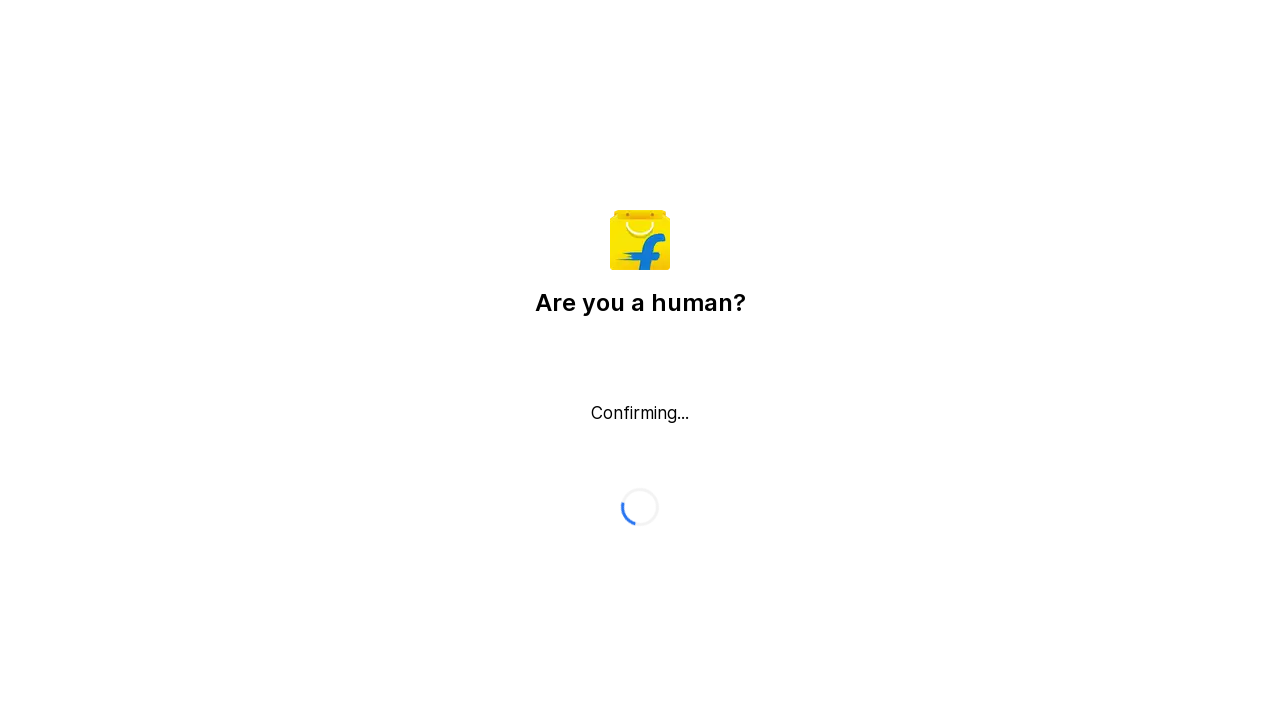

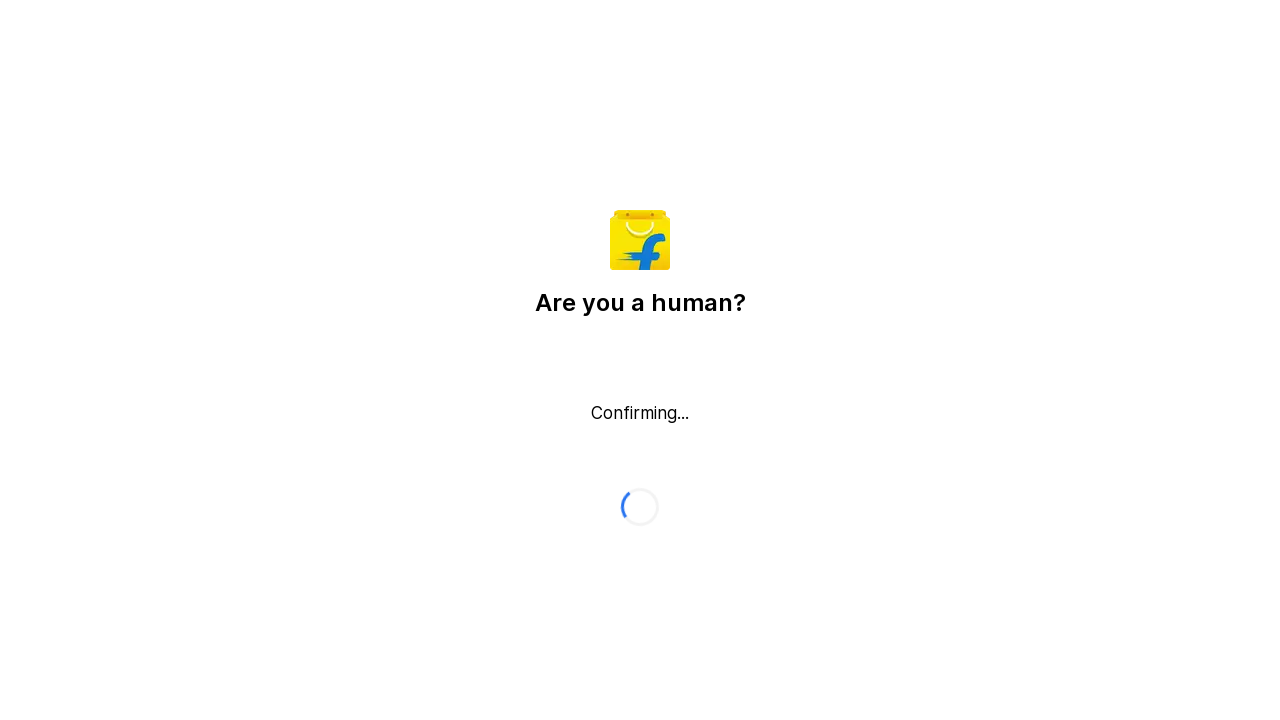